Tests a loading images page by waiting for at least 3 images to load with valid src attributes, then verifies the third image is accessible

Starting URL: https://bonigarcia.dev/selenium-webdriver-java/loading-images.html

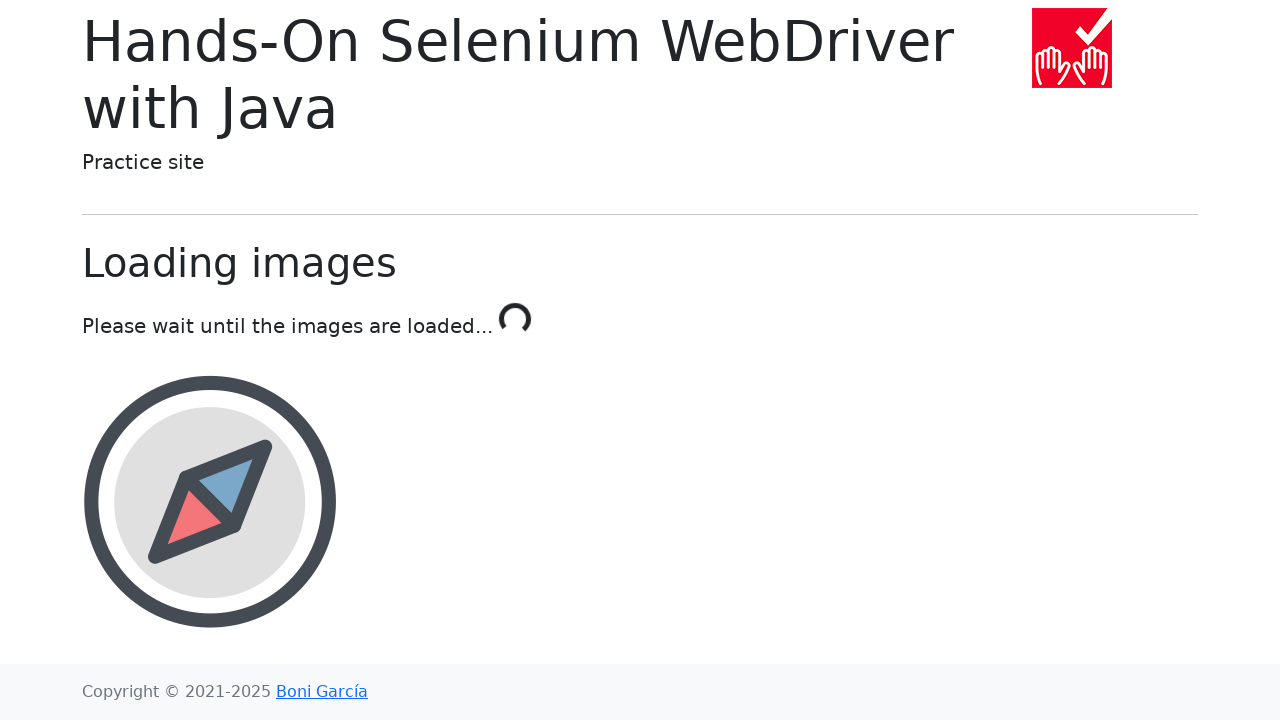

Navigated to loading images test page
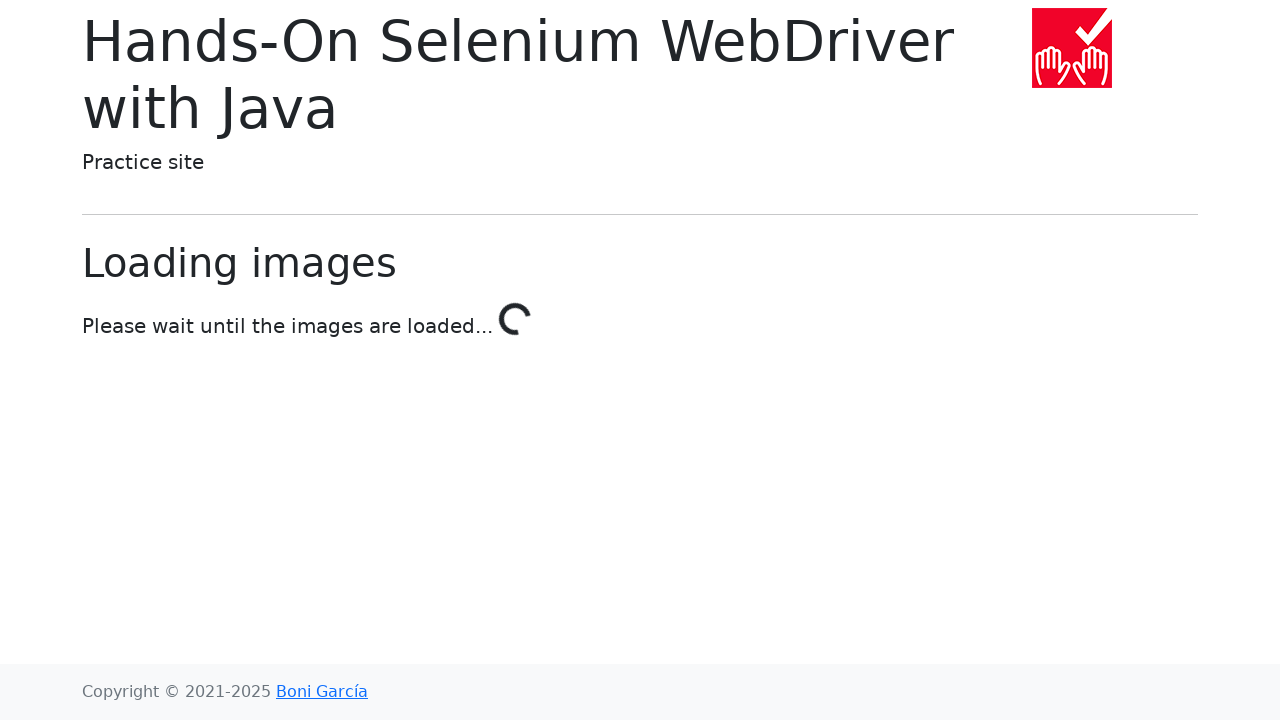

Waited for at least 3 images to appear on page
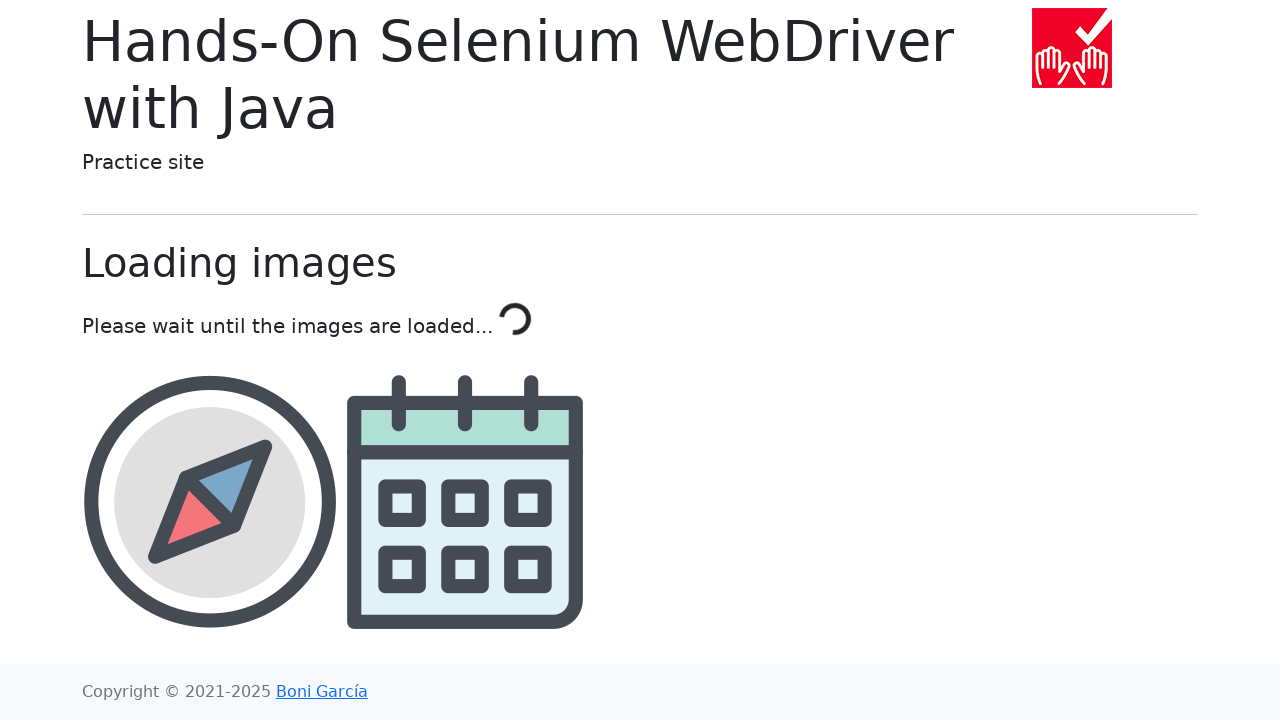

Waited for first 3 images to have valid src attributes
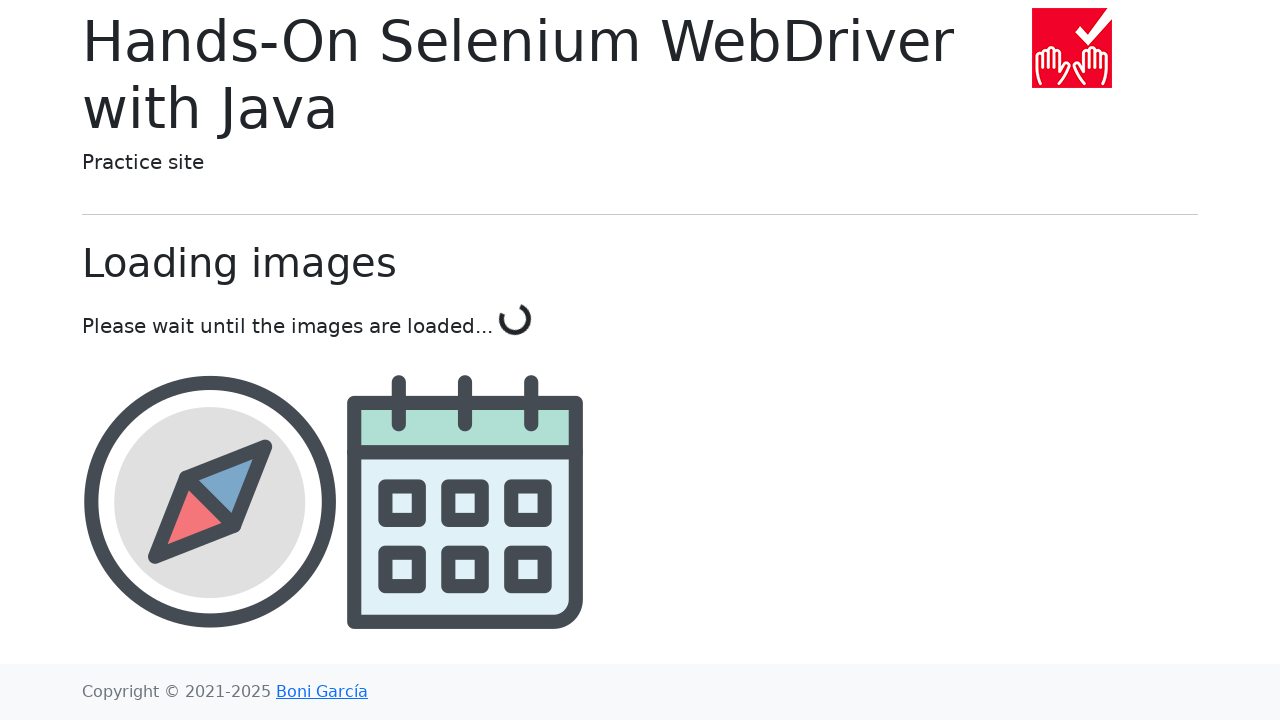

Located the third image element
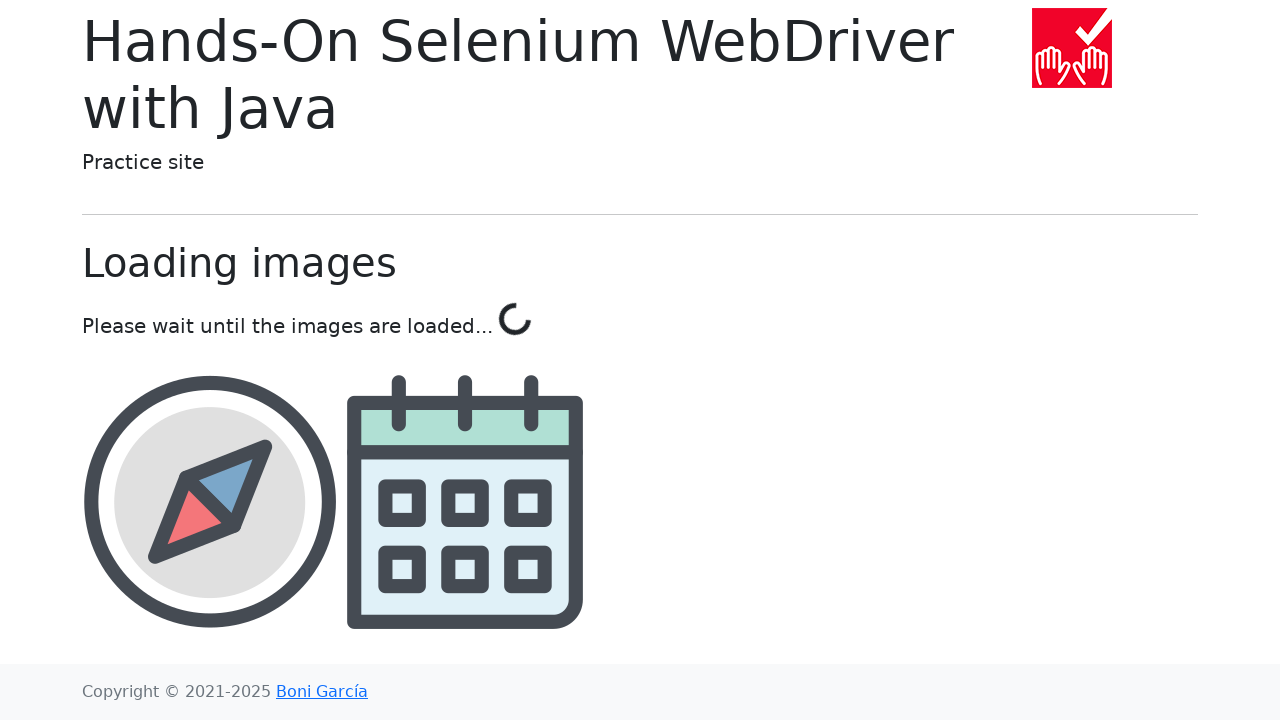

Verified third image is visible and accessible
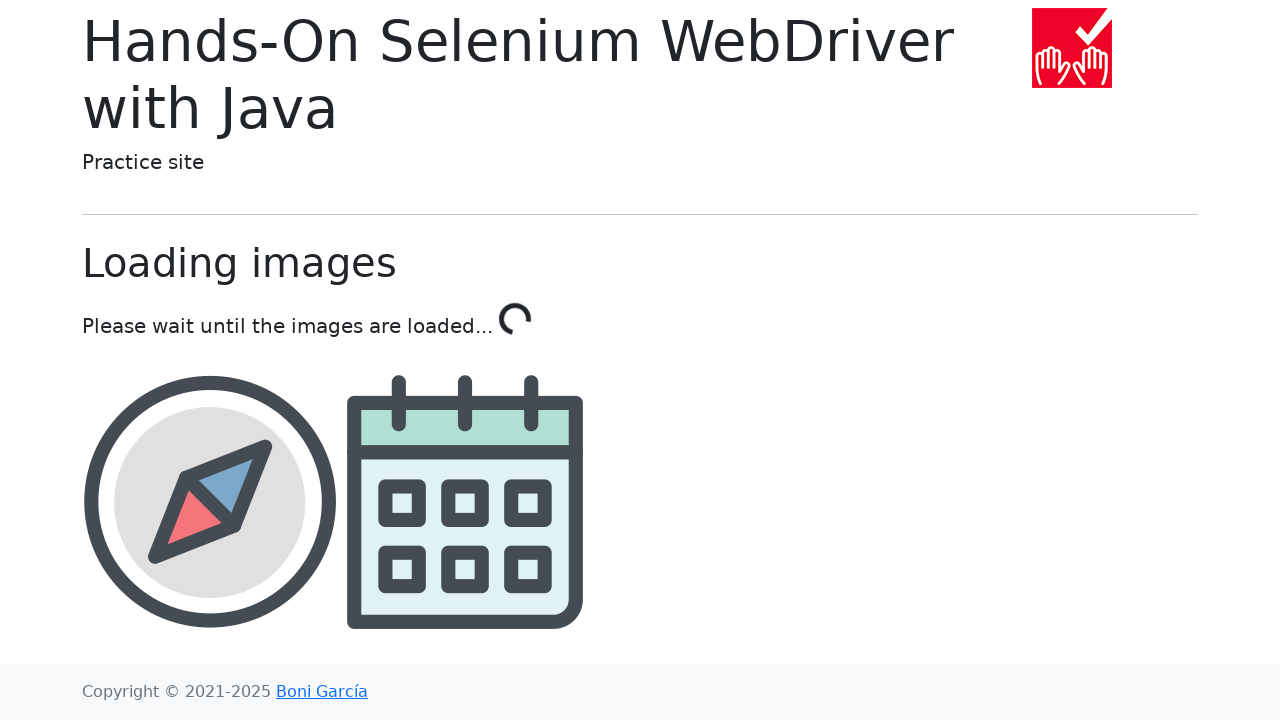

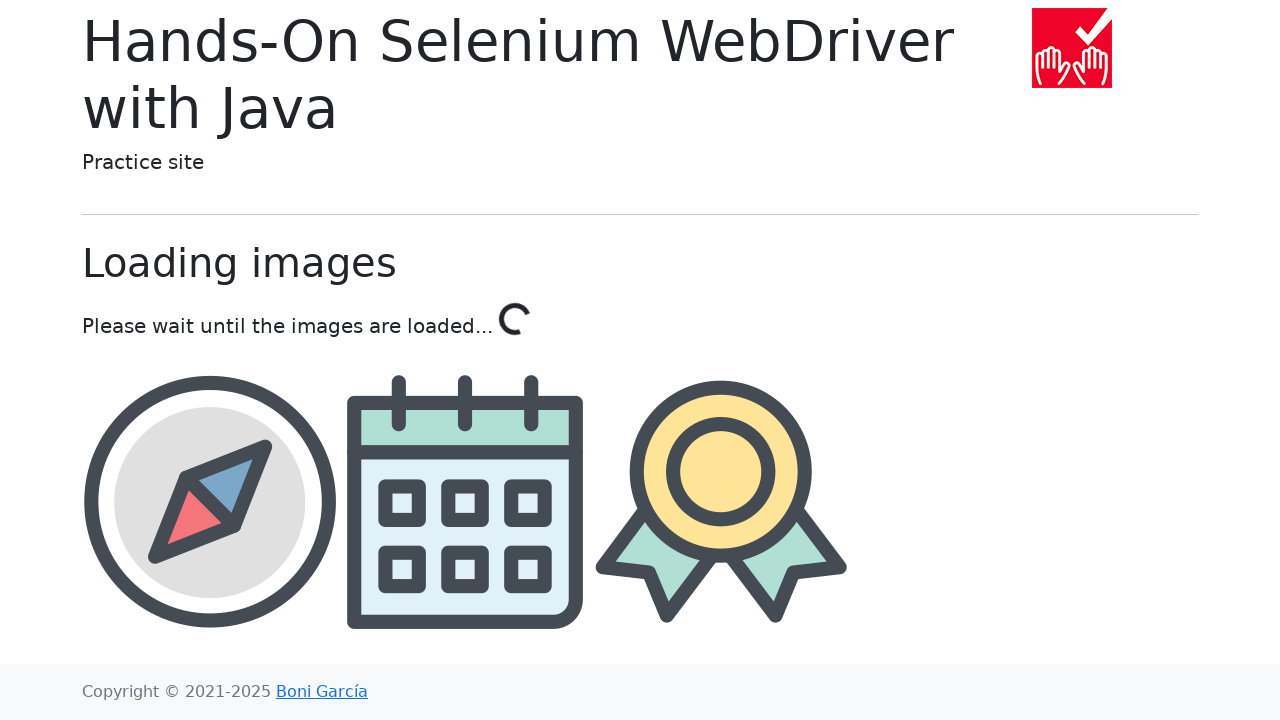